Tests a page with nested iframes by navigating to the demo page and verifying iframe elements are present on the page.

Starting URL: https://demoqa.com/nestedframes

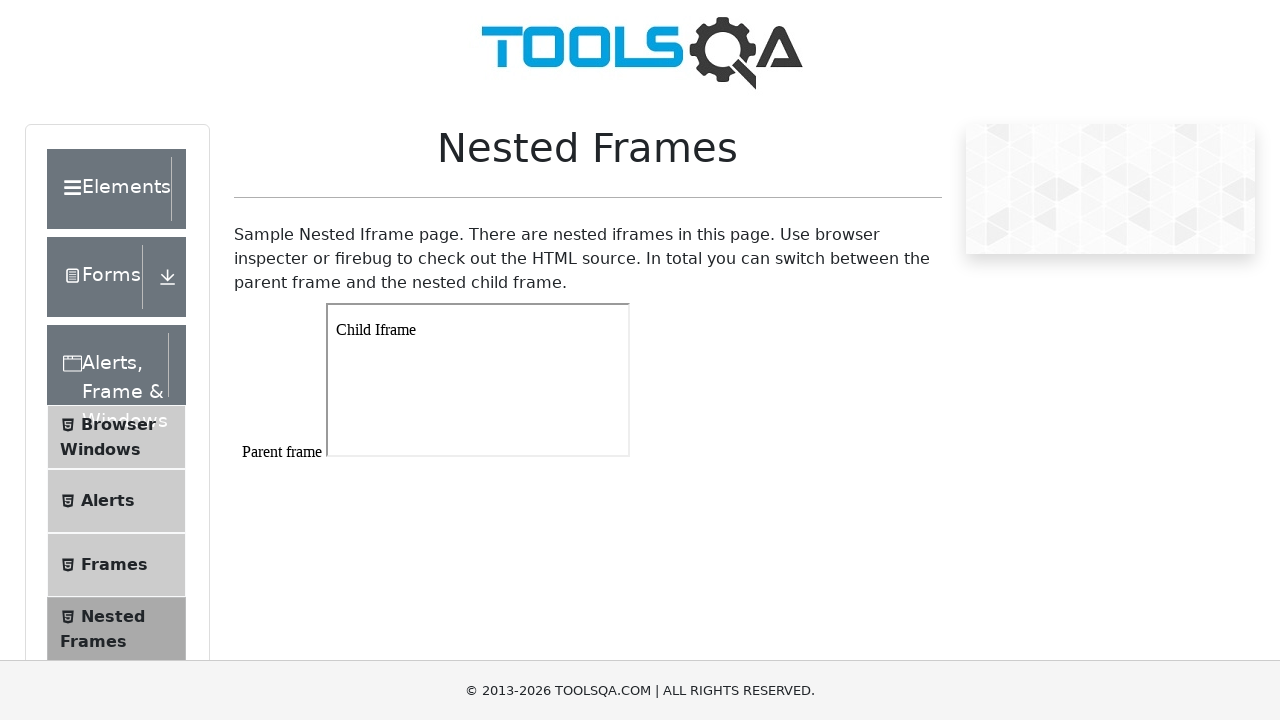

Navigated to nested iframes demo page
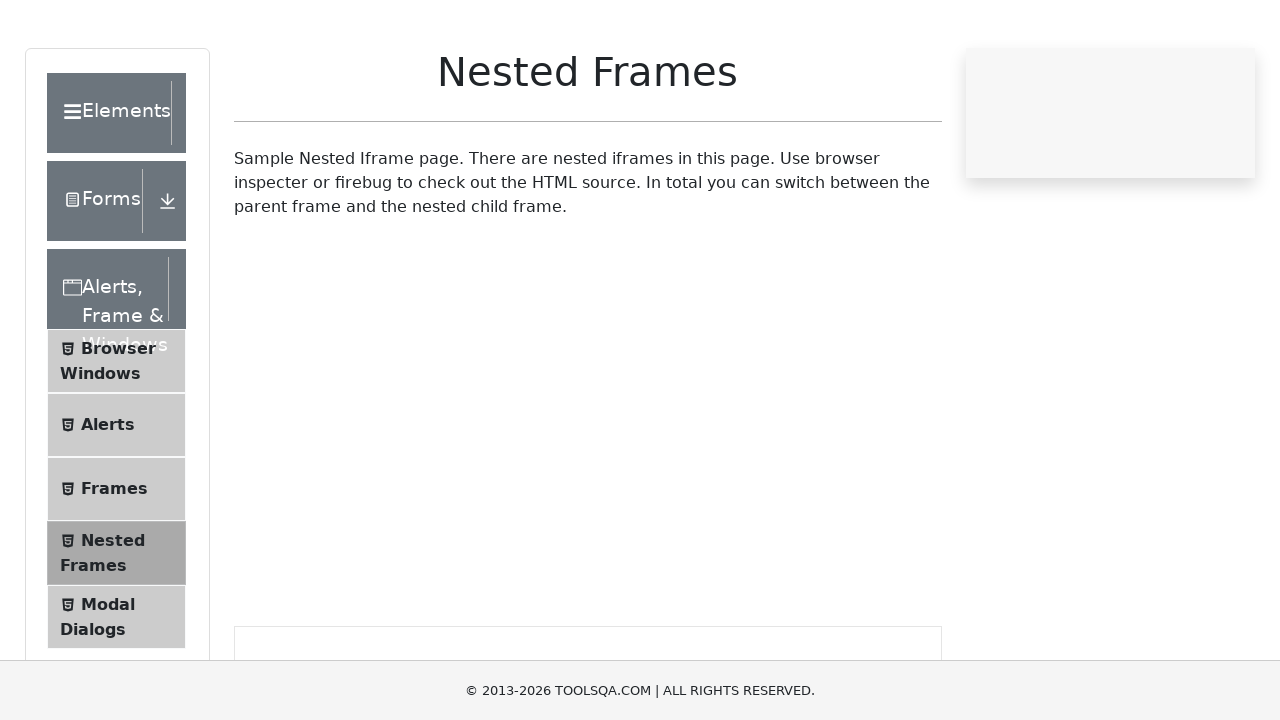

Waited for iframe elements to be present on the page
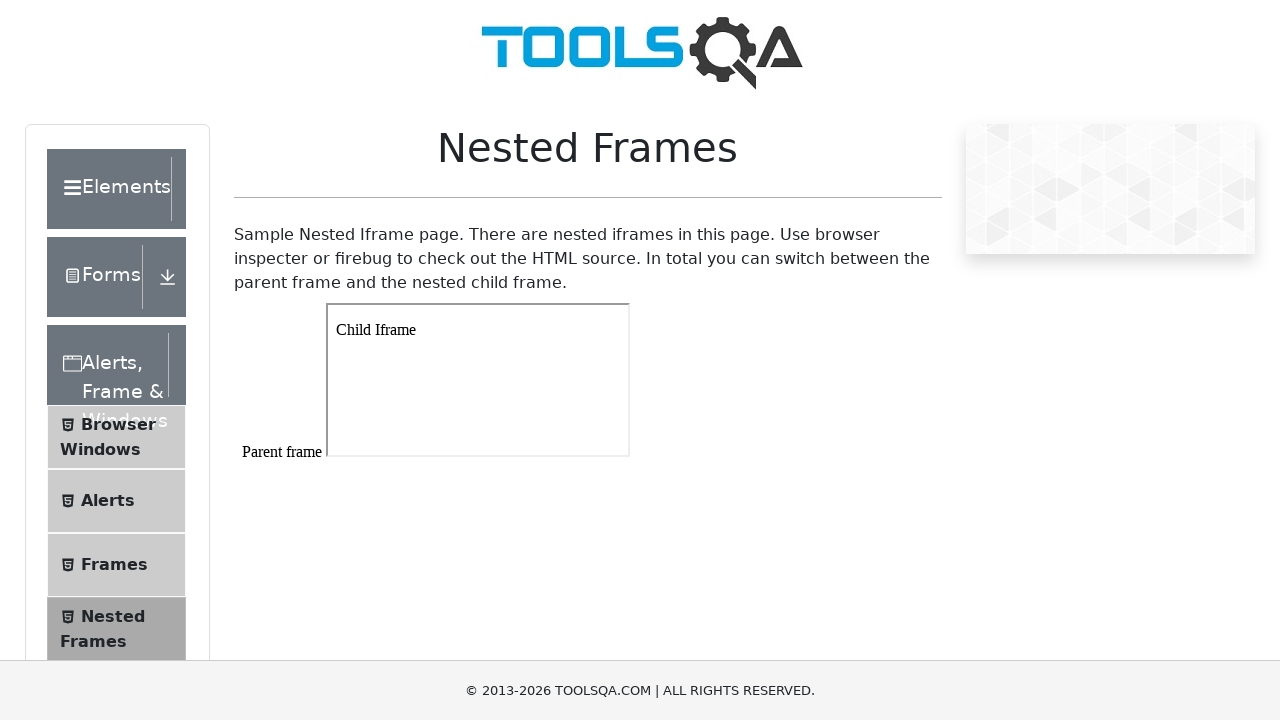

Located all iframe elements on the page
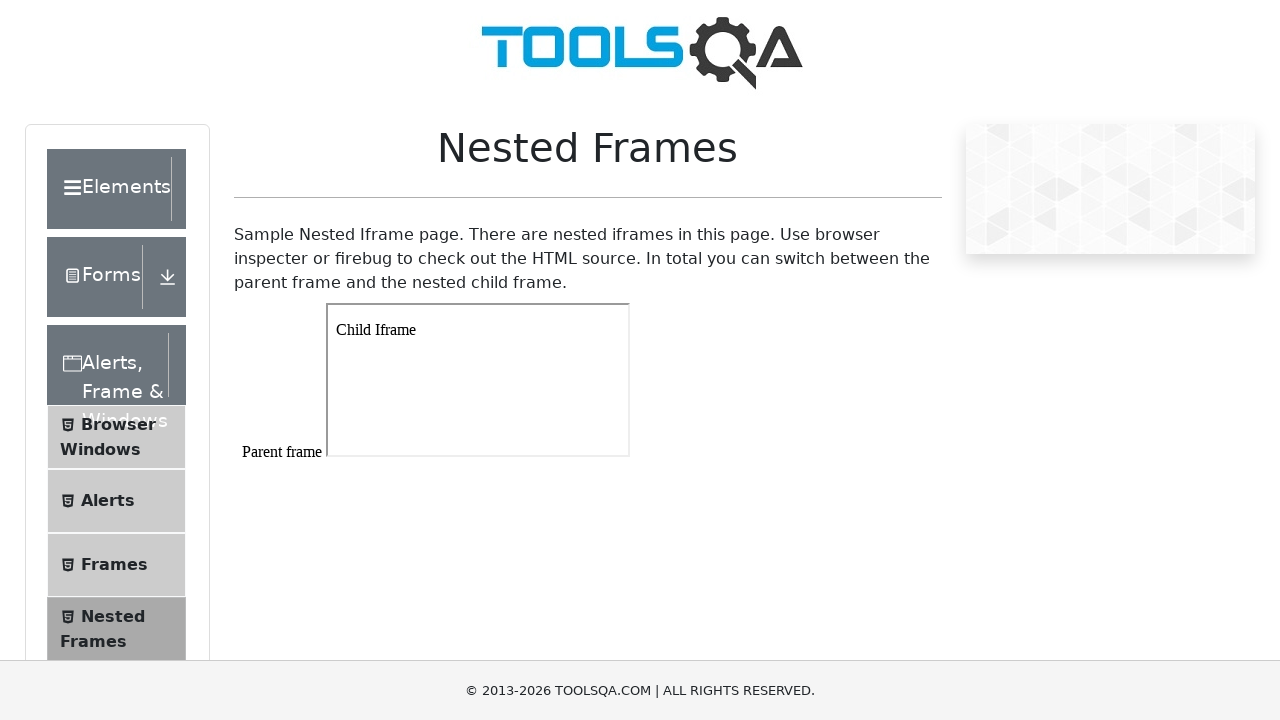

Counted iframe elements: 3 found
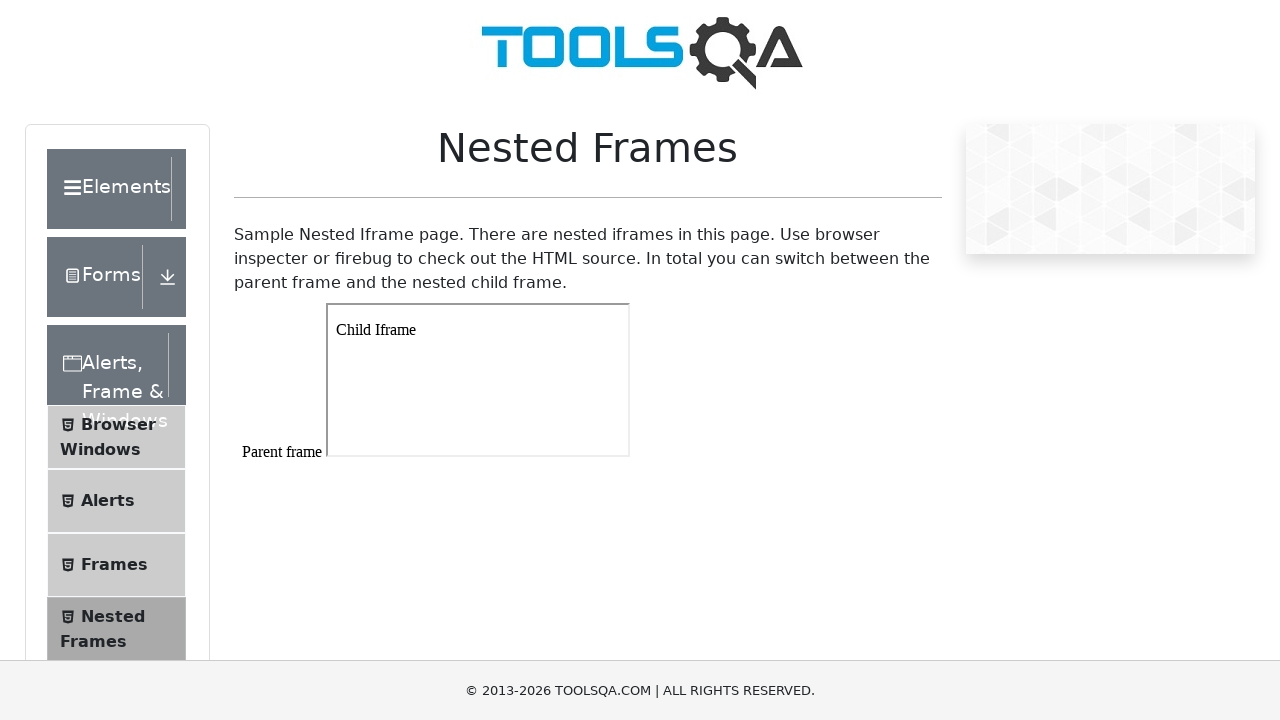

Verified that iframes are present on the page
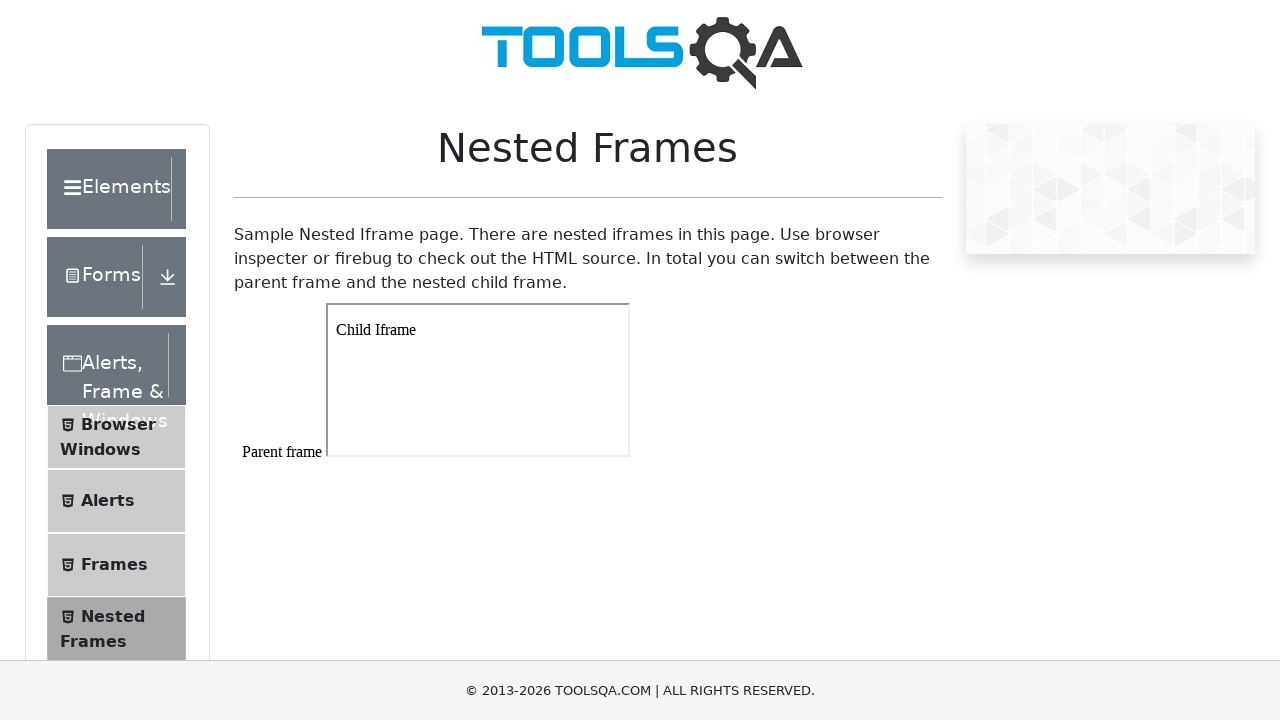

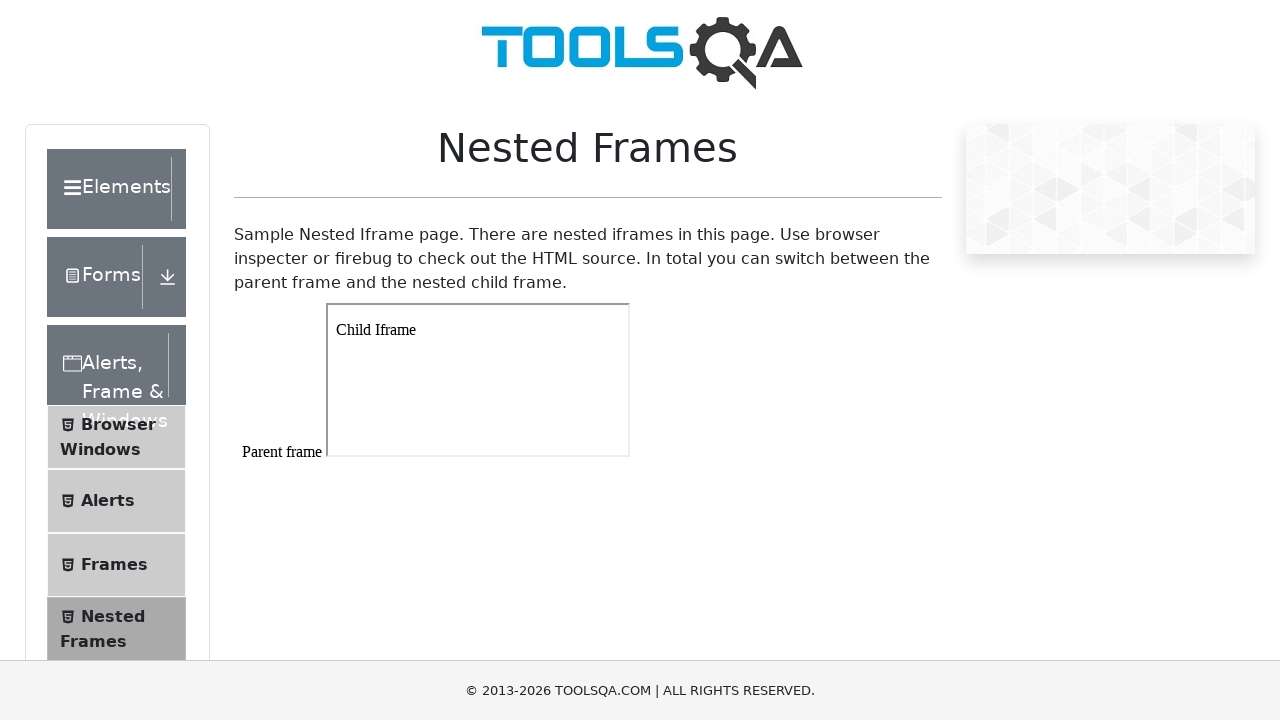